Tests various drag and drop interactions including column reordering, row reordering, image resizing, and range slider manipulation on a demo page

Starting URL: https://www.leafground.com/drag.xhtml

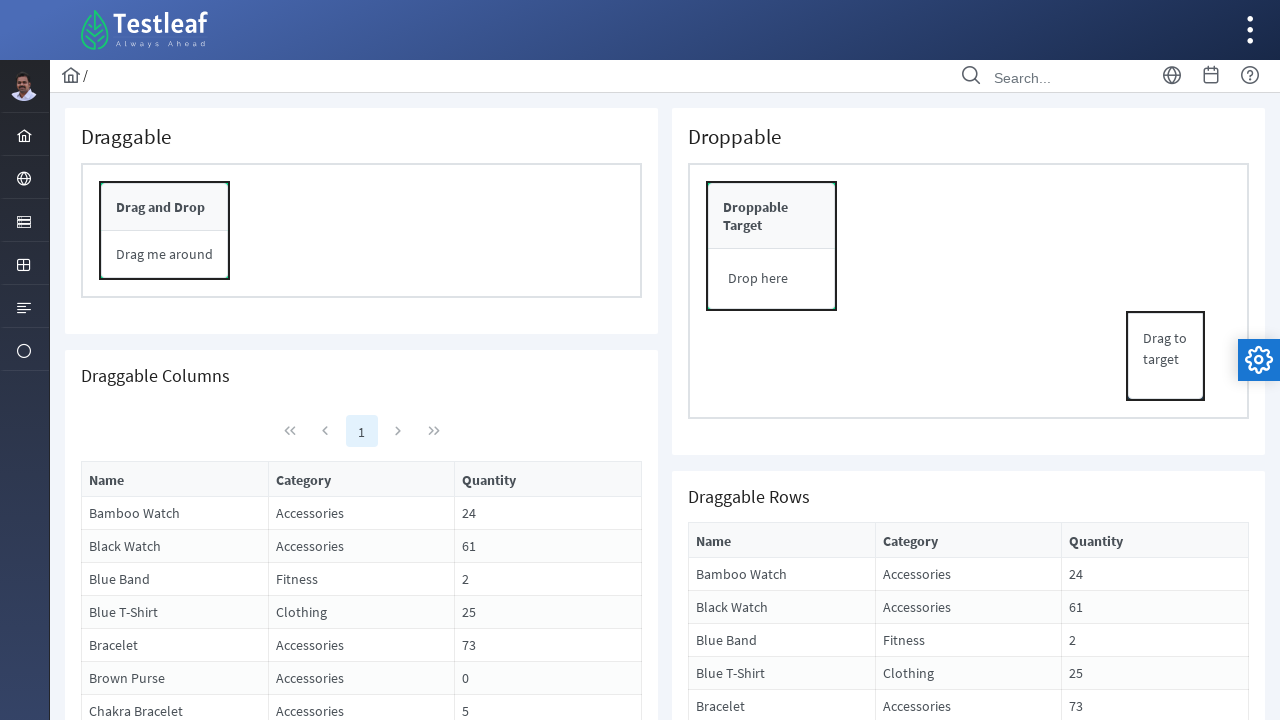

Located source column for reordering
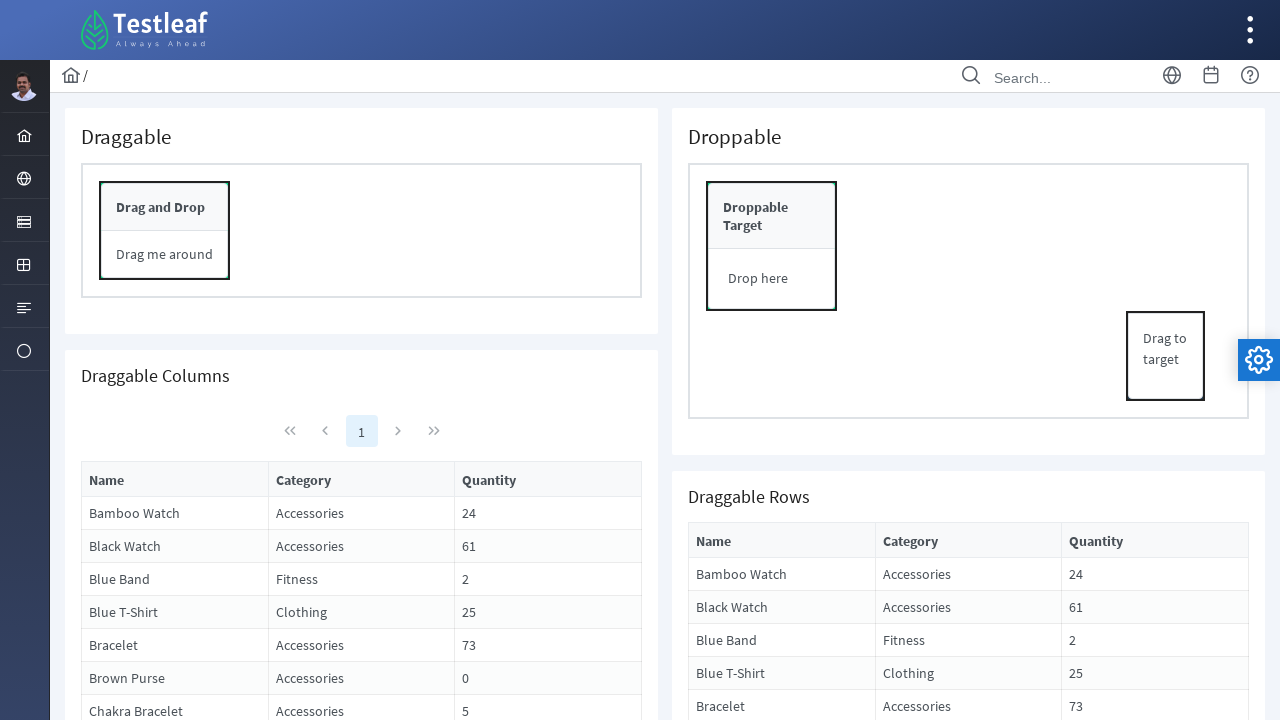

Located target column for reordering
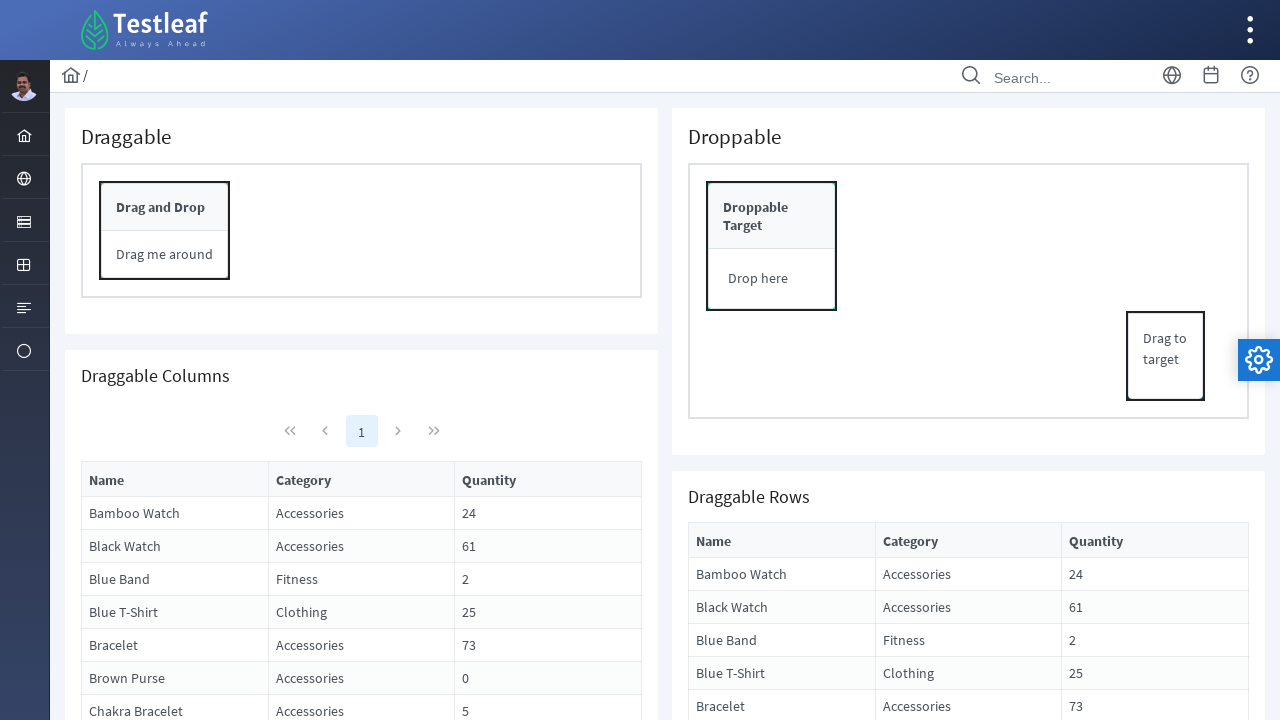

Dragged source column to target column position at (548, 479)
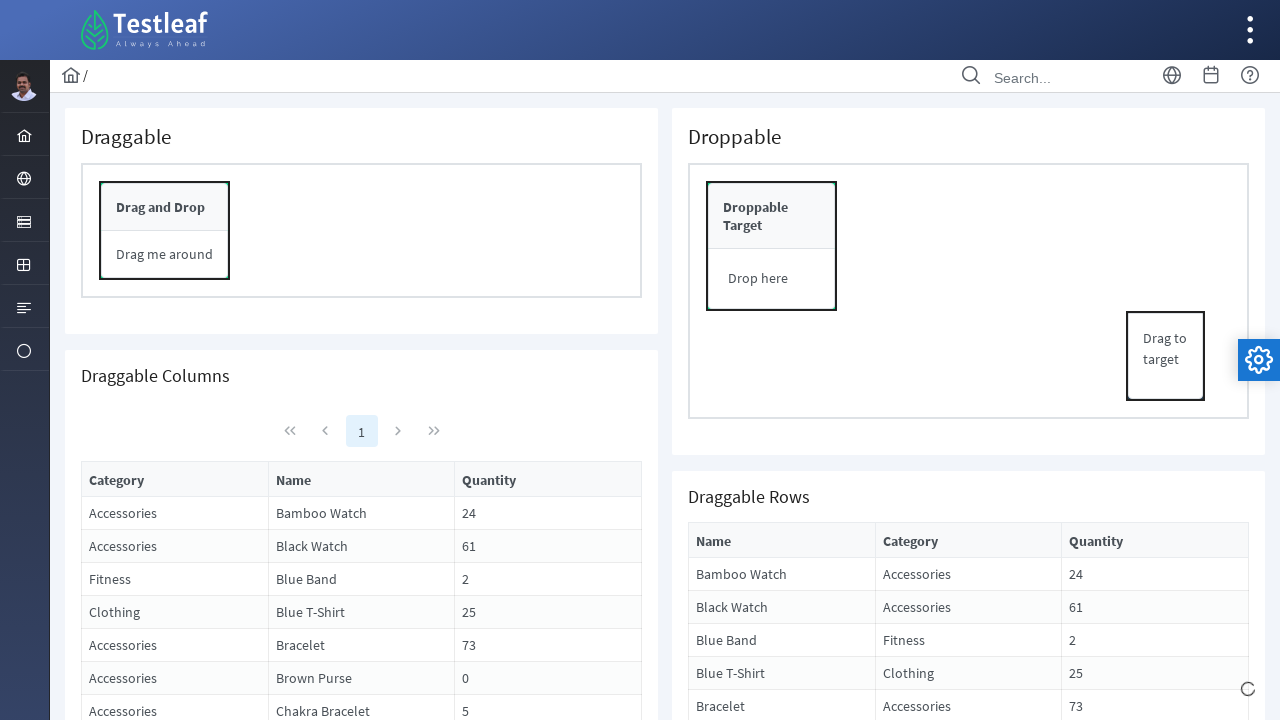

Columns reordered confirmation message appeared
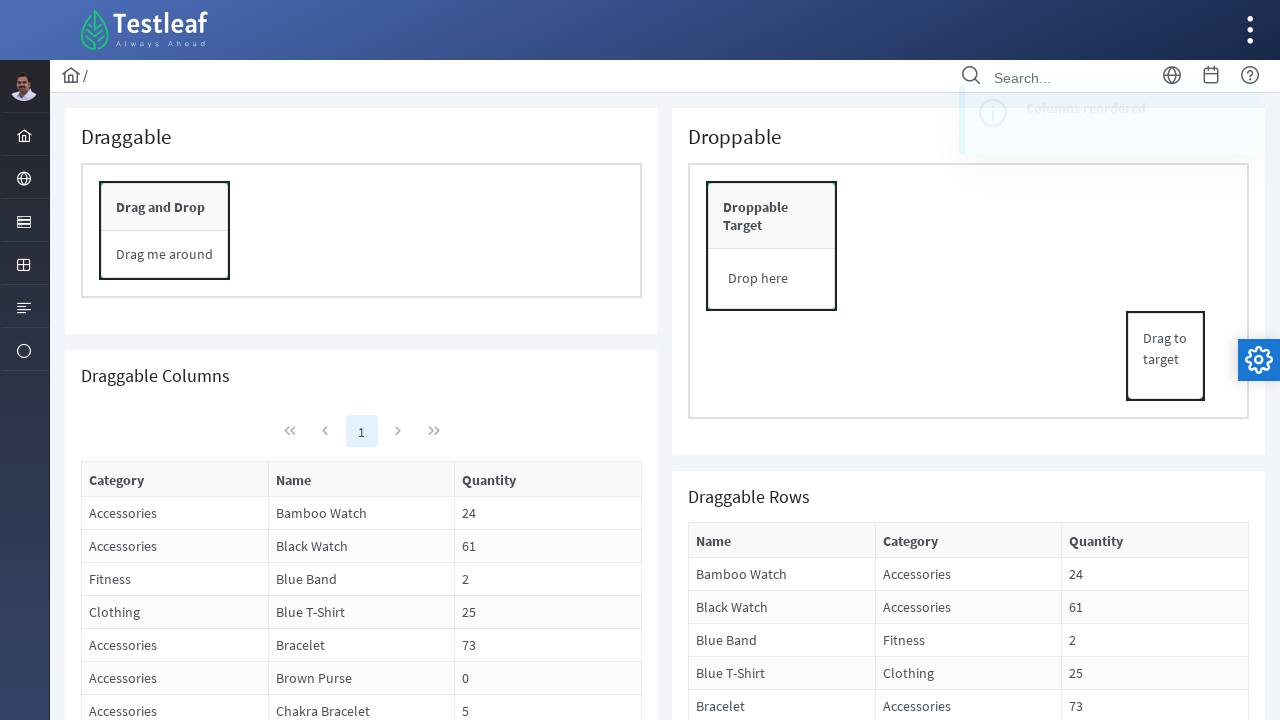

Located source row (row 7) for moving
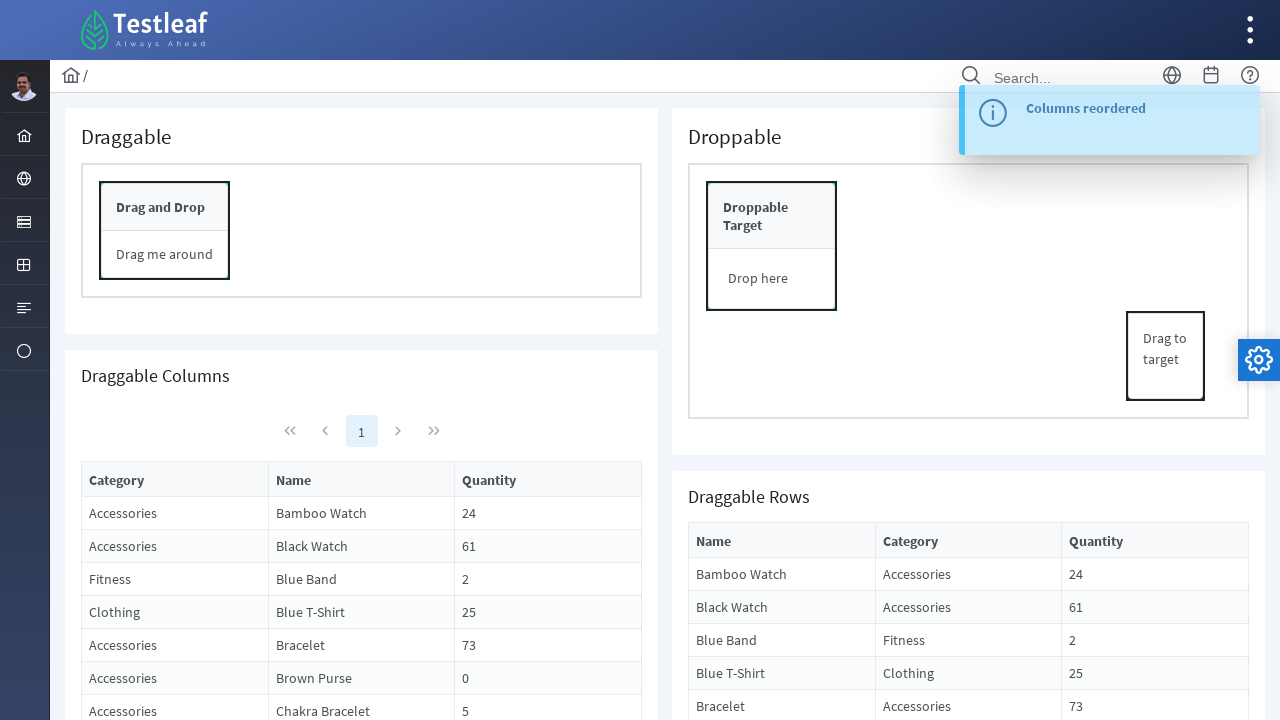

Located target row (row 5) for moving
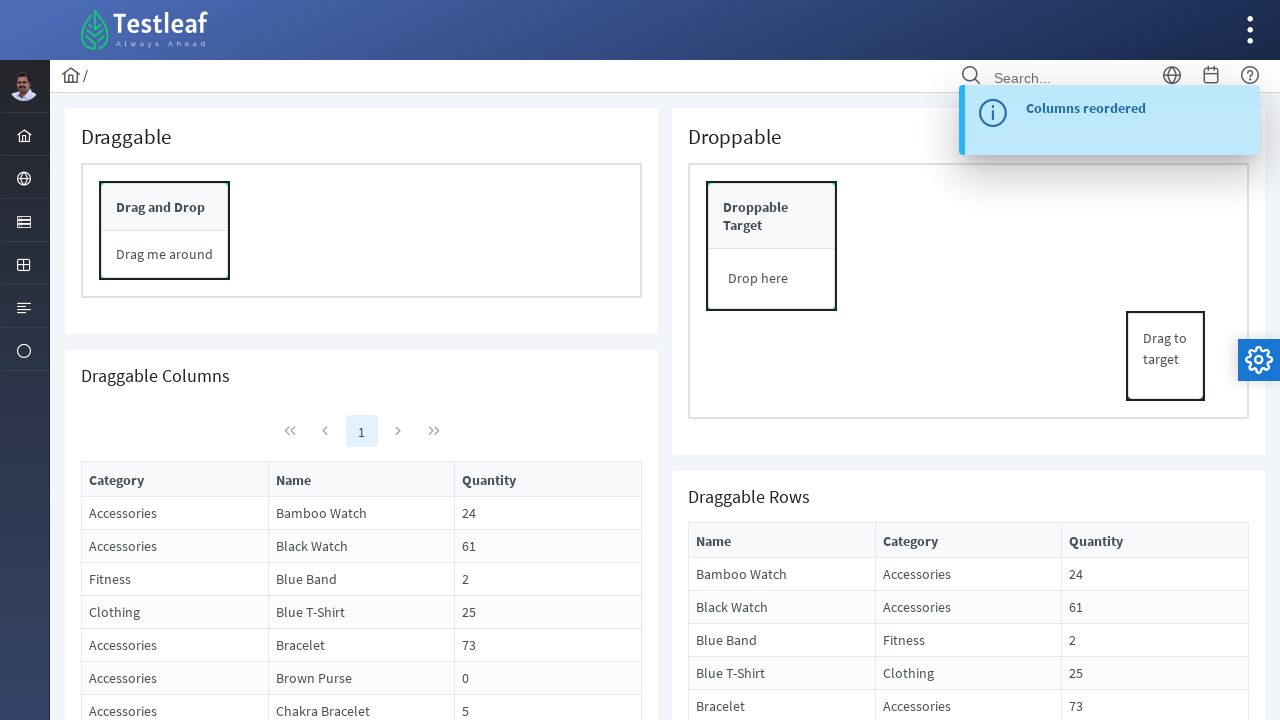

Dragged row 7 to row 5 position at (782, 295)
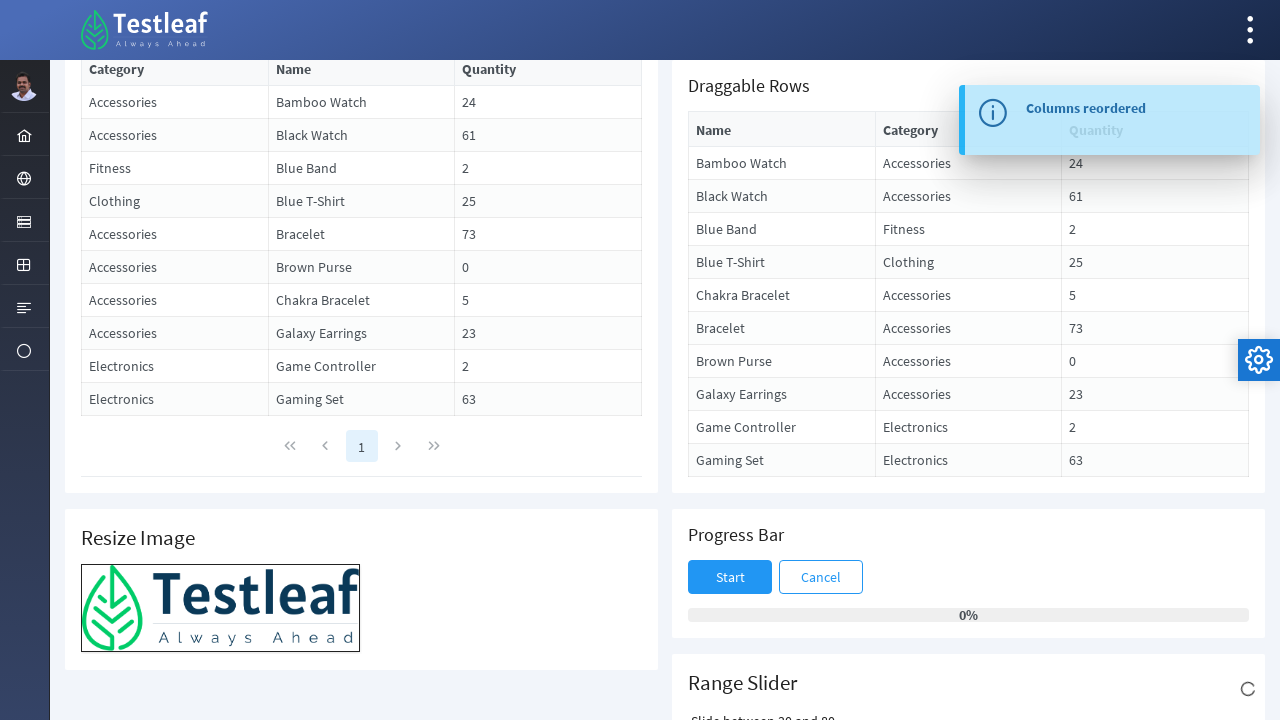

Row moved confirmation message appeared
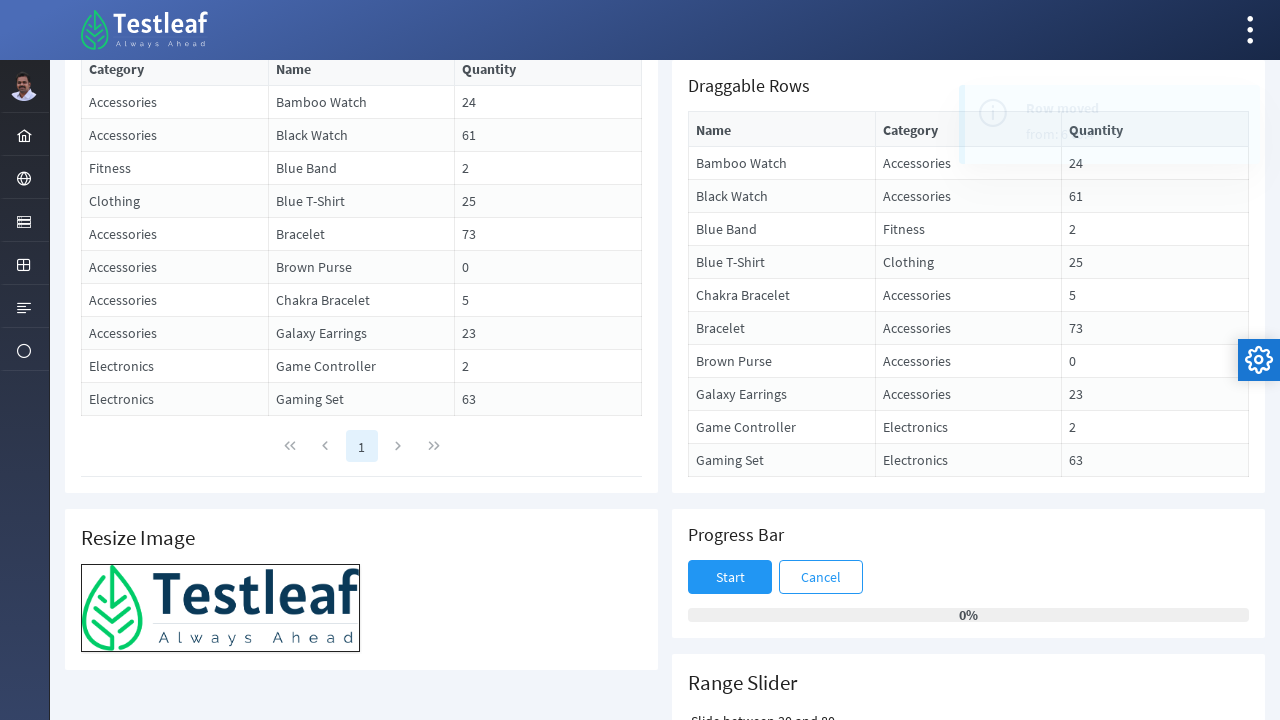

Scrolled to resizable image
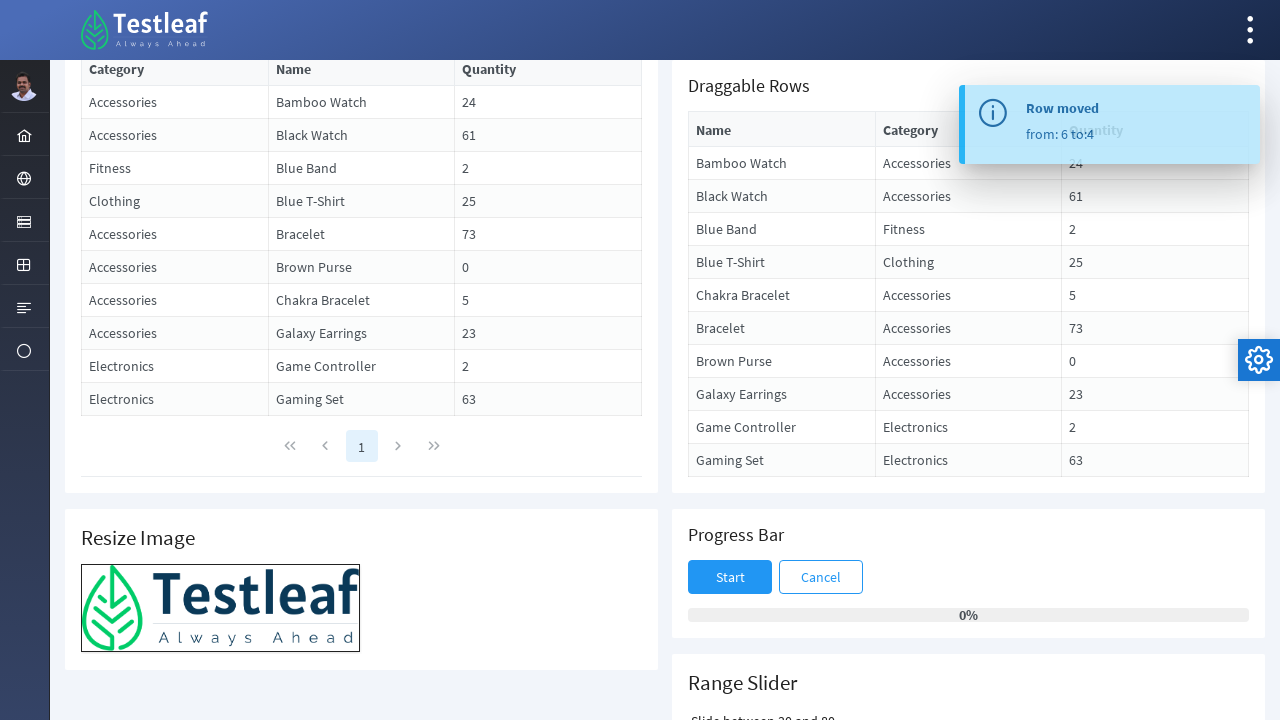

Moved mouse to image resize handle at (360, 608)
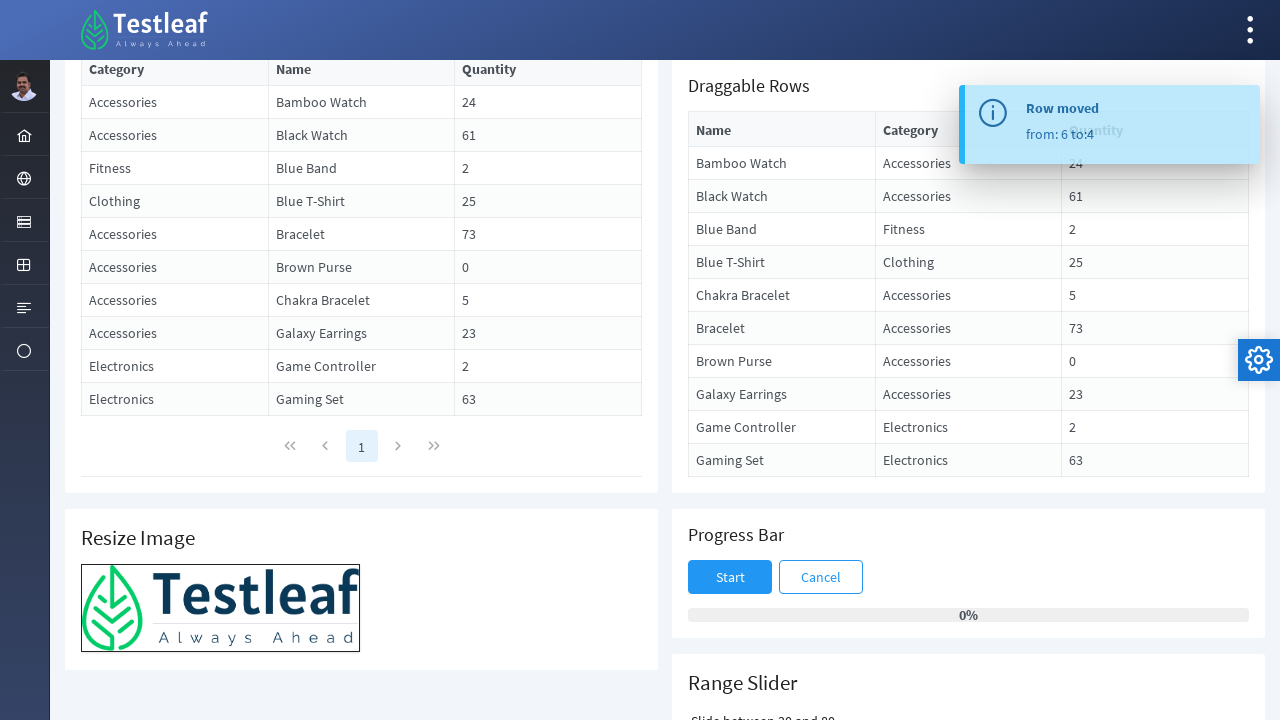

Pressed mouse button on resize handle at (360, 608)
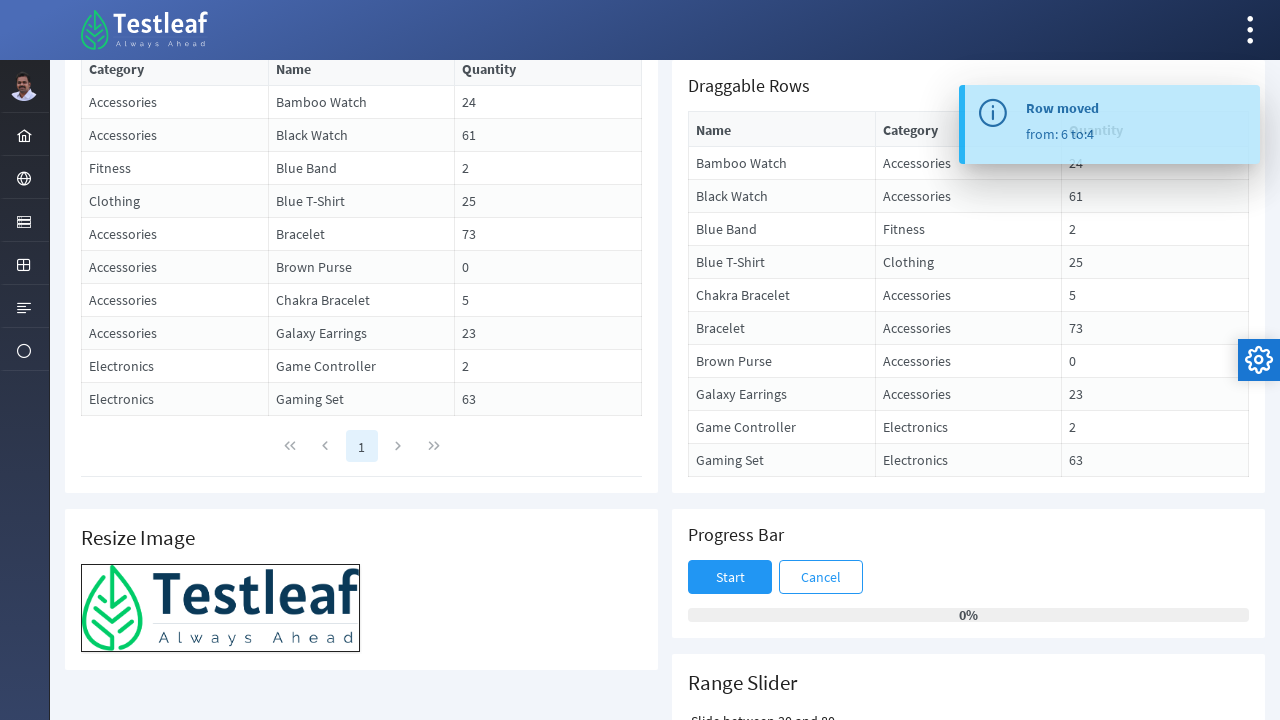

Dragged resize handle to the right by 60 pixels at (420, 608)
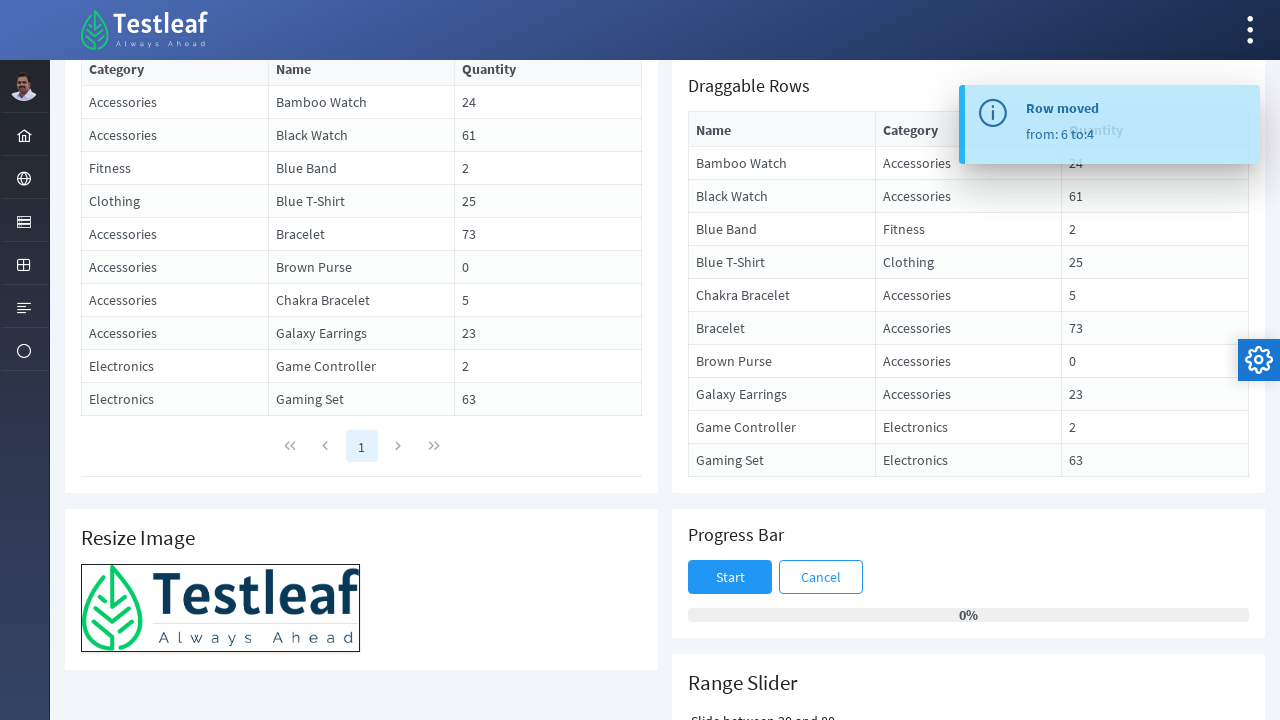

Released mouse button to complete image resize at (420, 608)
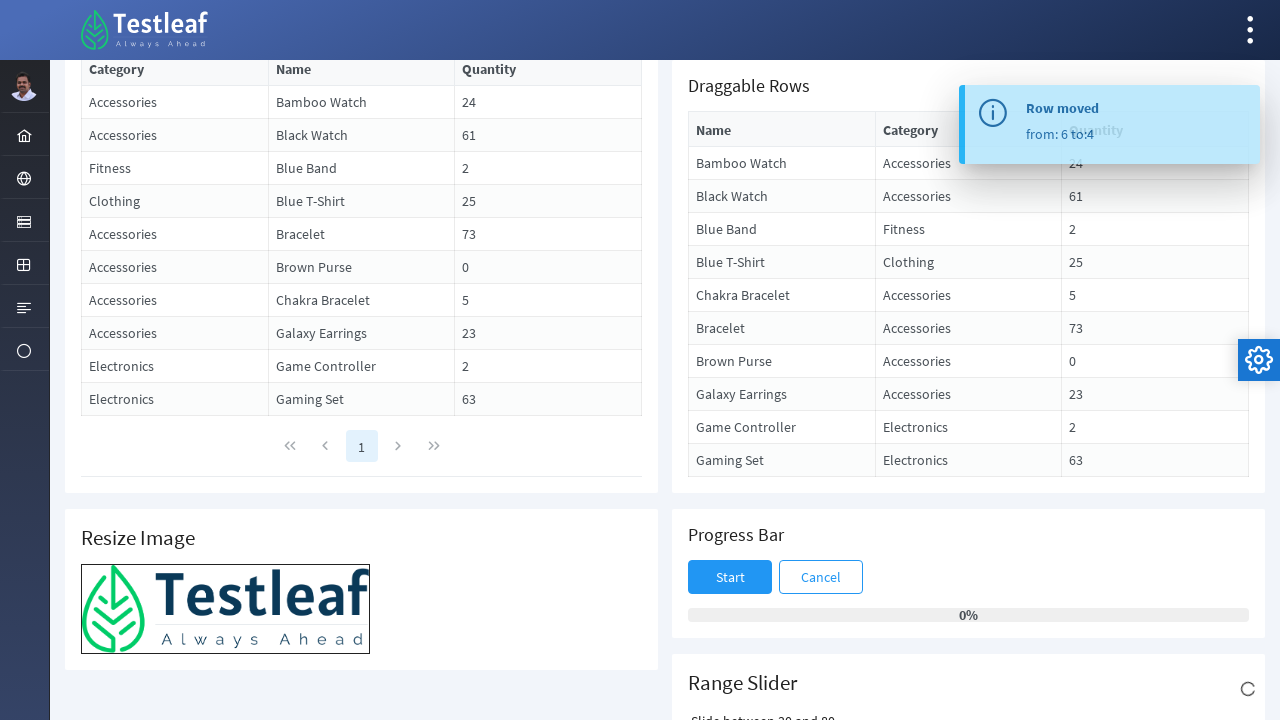

Moved mouse to first range slider handle at (811, 758)
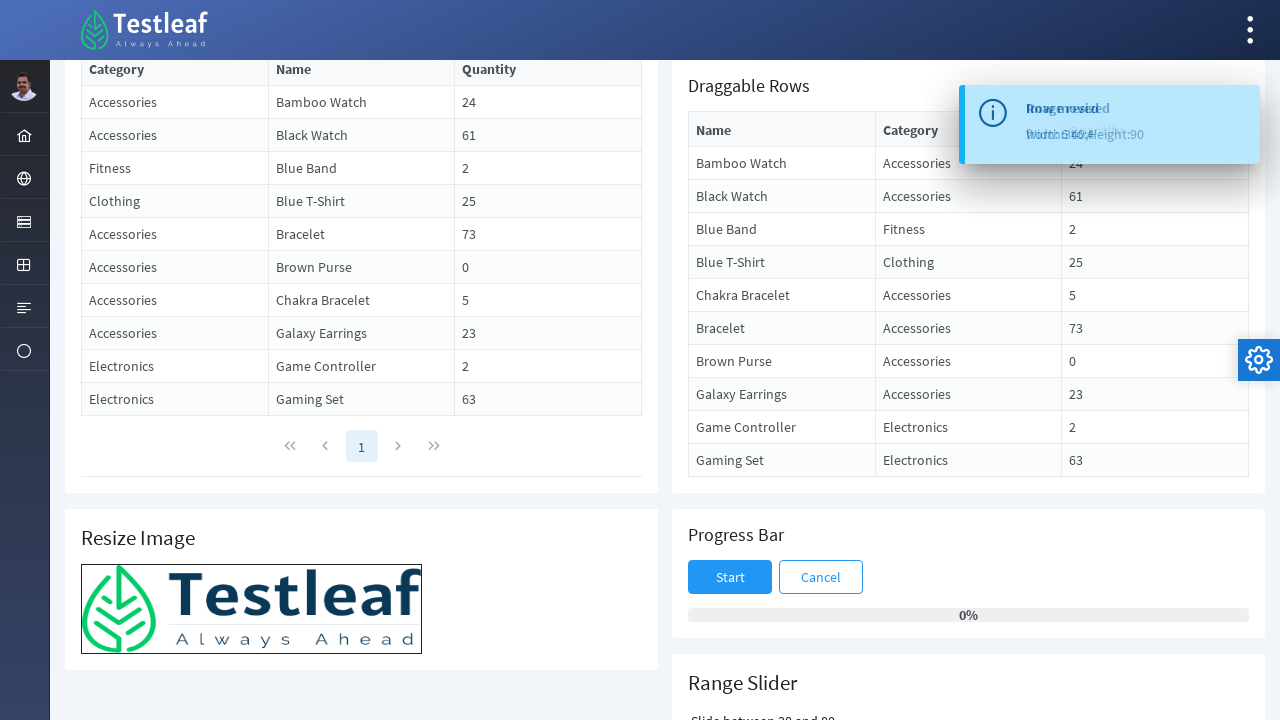

Pressed mouse button on first slider handle at (811, 758)
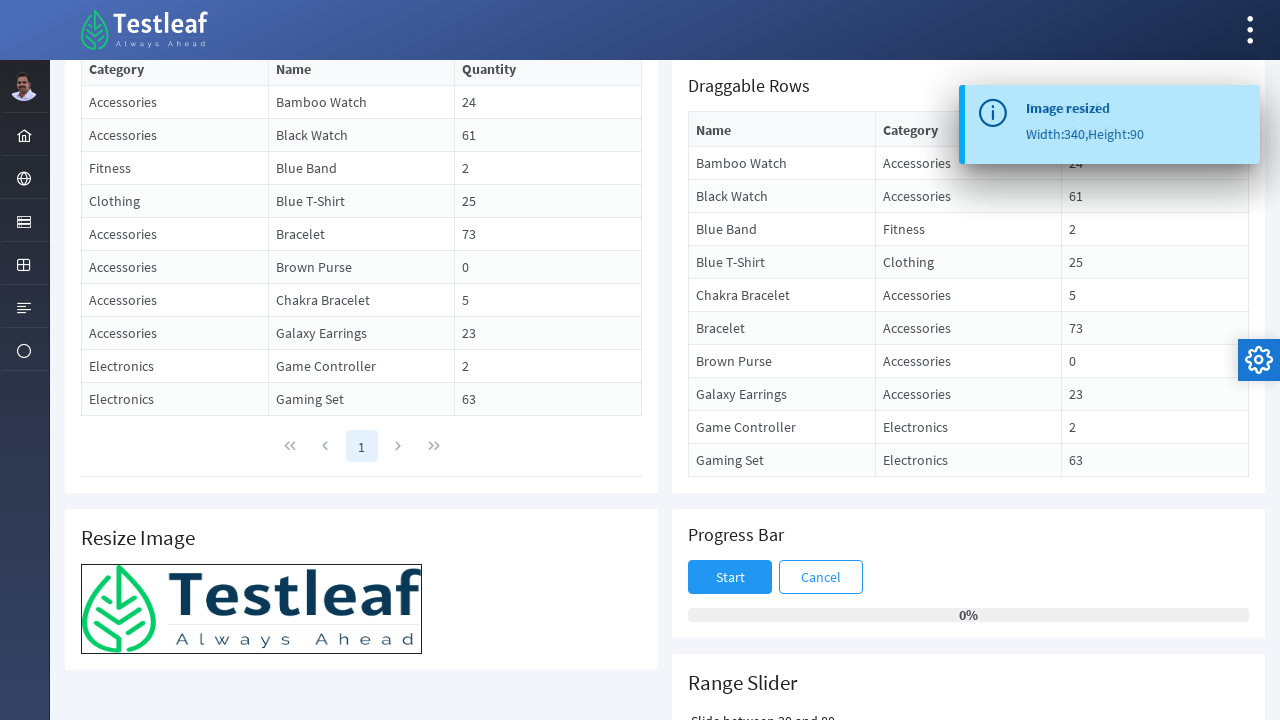

Dragged first slider handle to the right by 20 pixels at (831, 758)
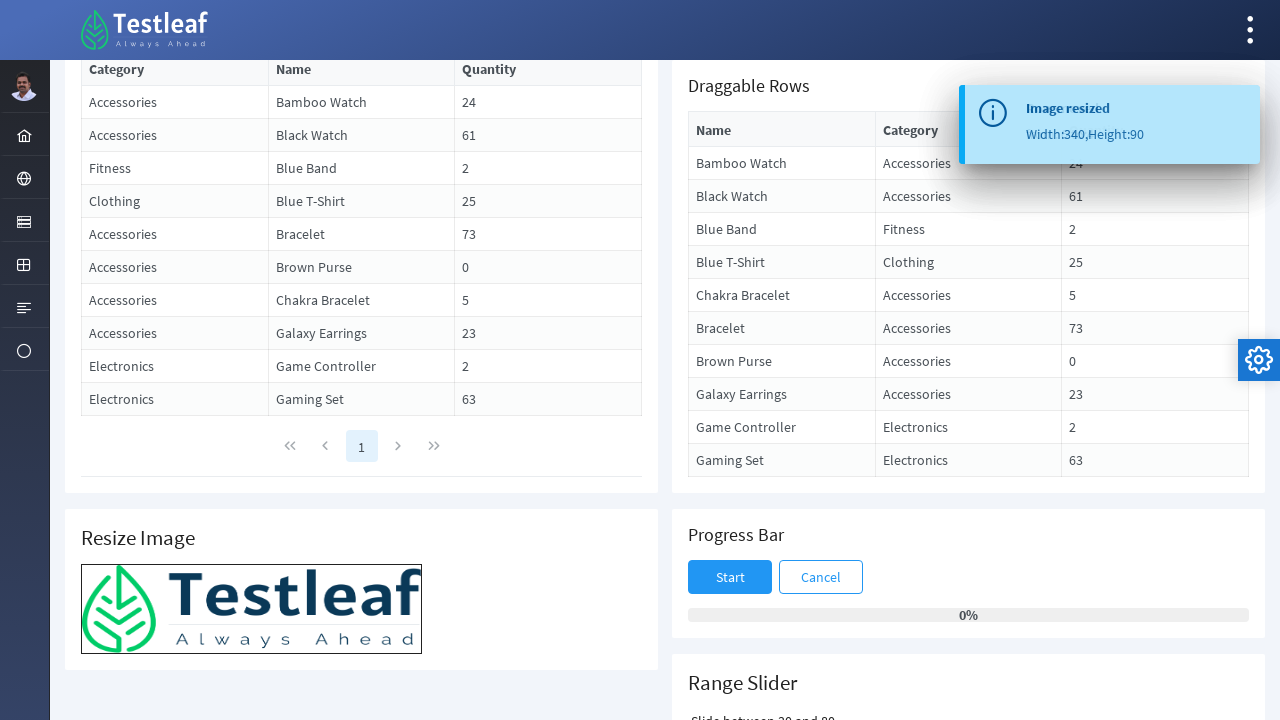

Released mouse button to complete first slider handle movement at (831, 758)
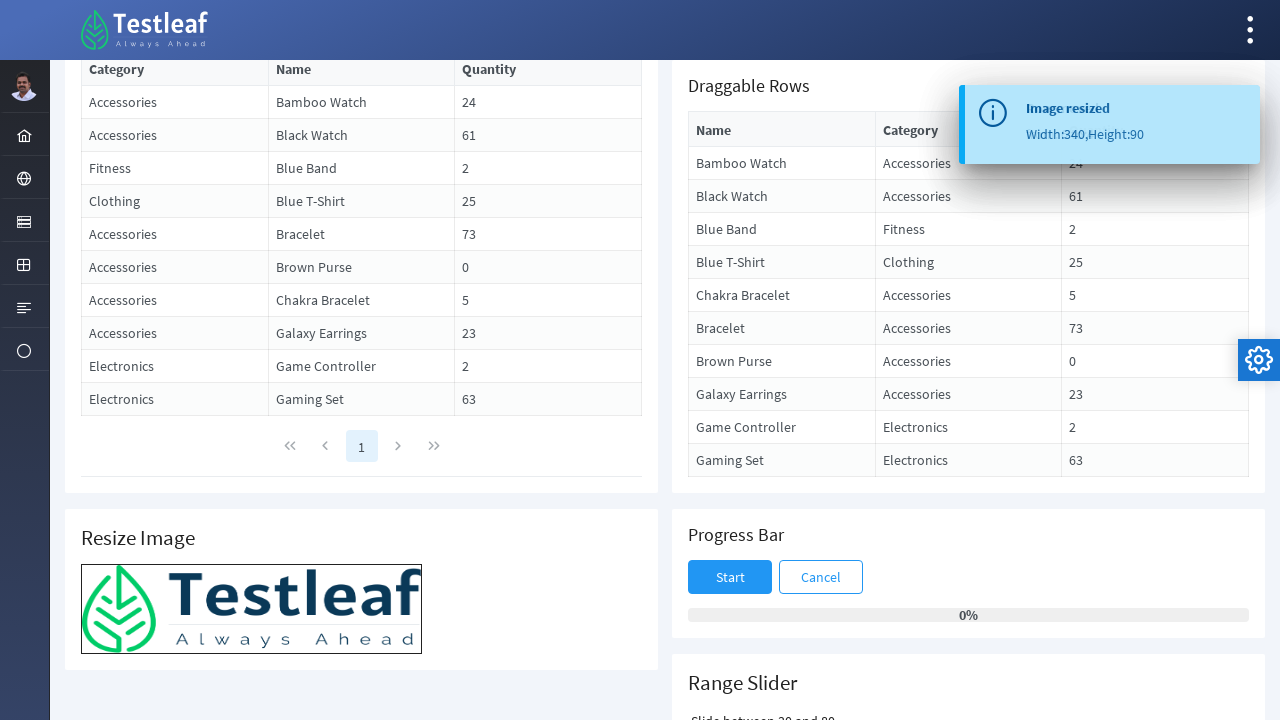

Moved mouse to second range slider handle at (1011, 758)
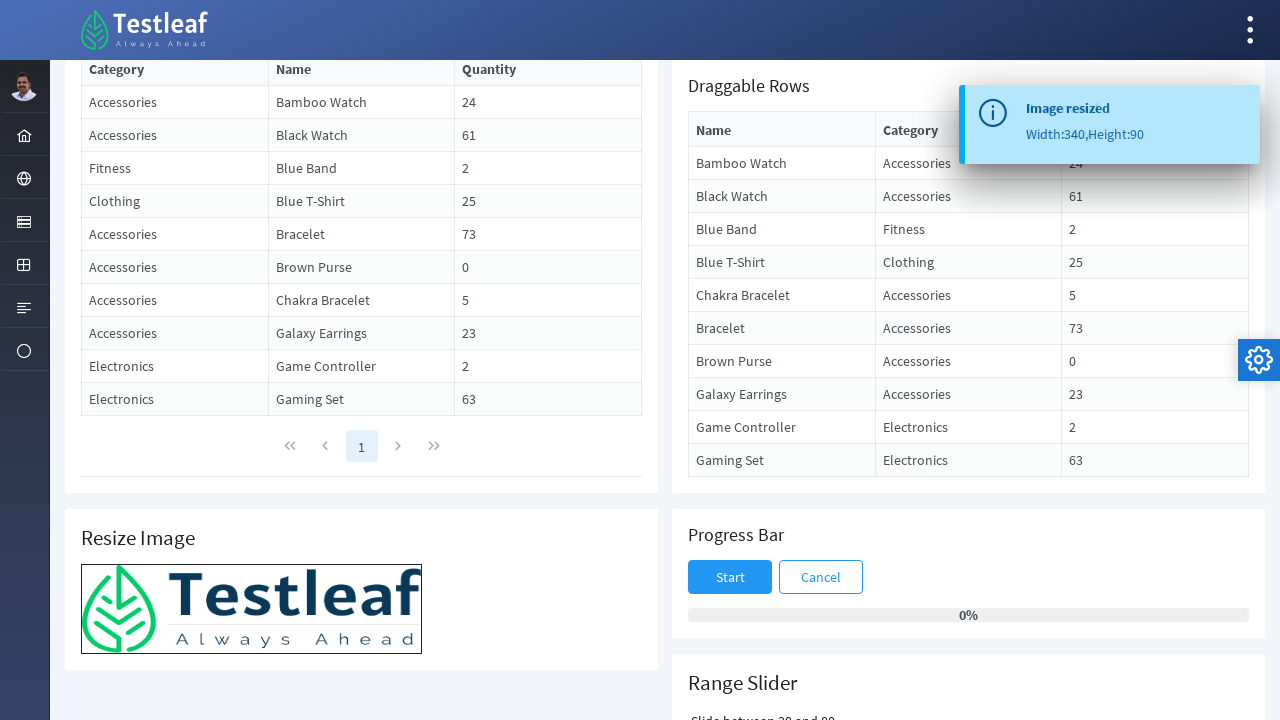

Pressed mouse button on second slider handle at (1011, 758)
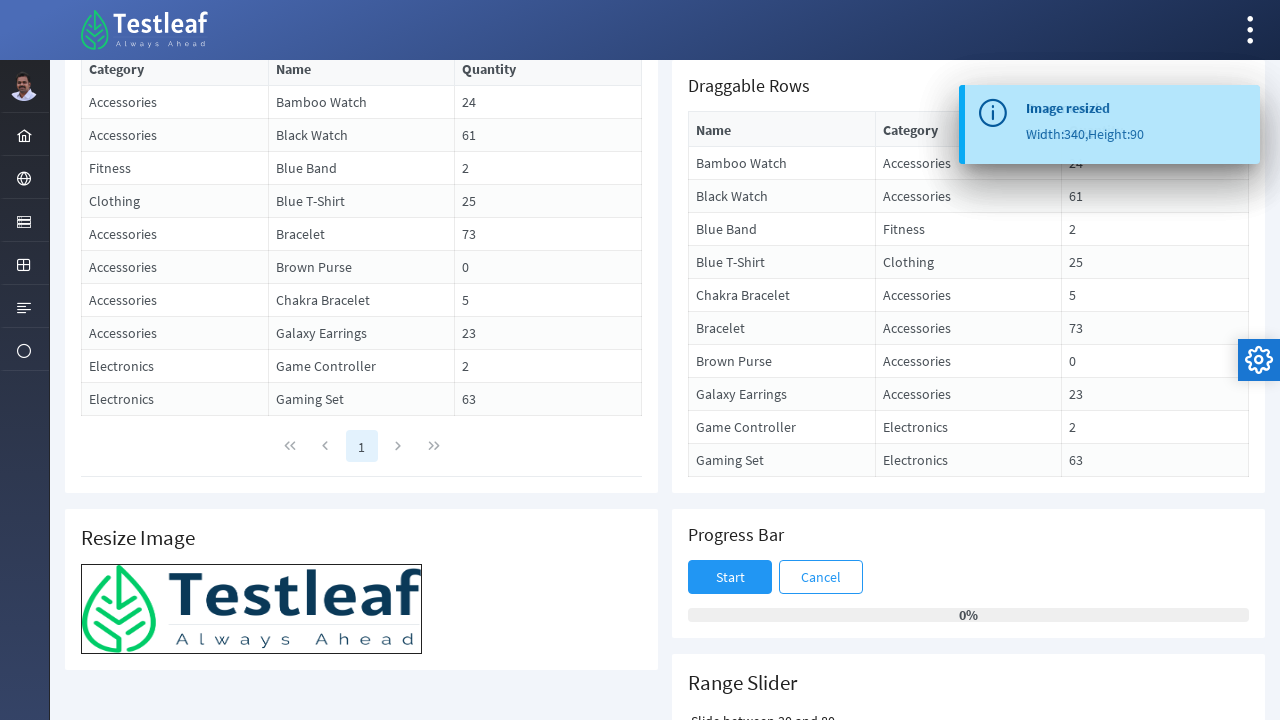

Dragged second slider handle 50 pixels right and 60 pixels up at (1061, 698)
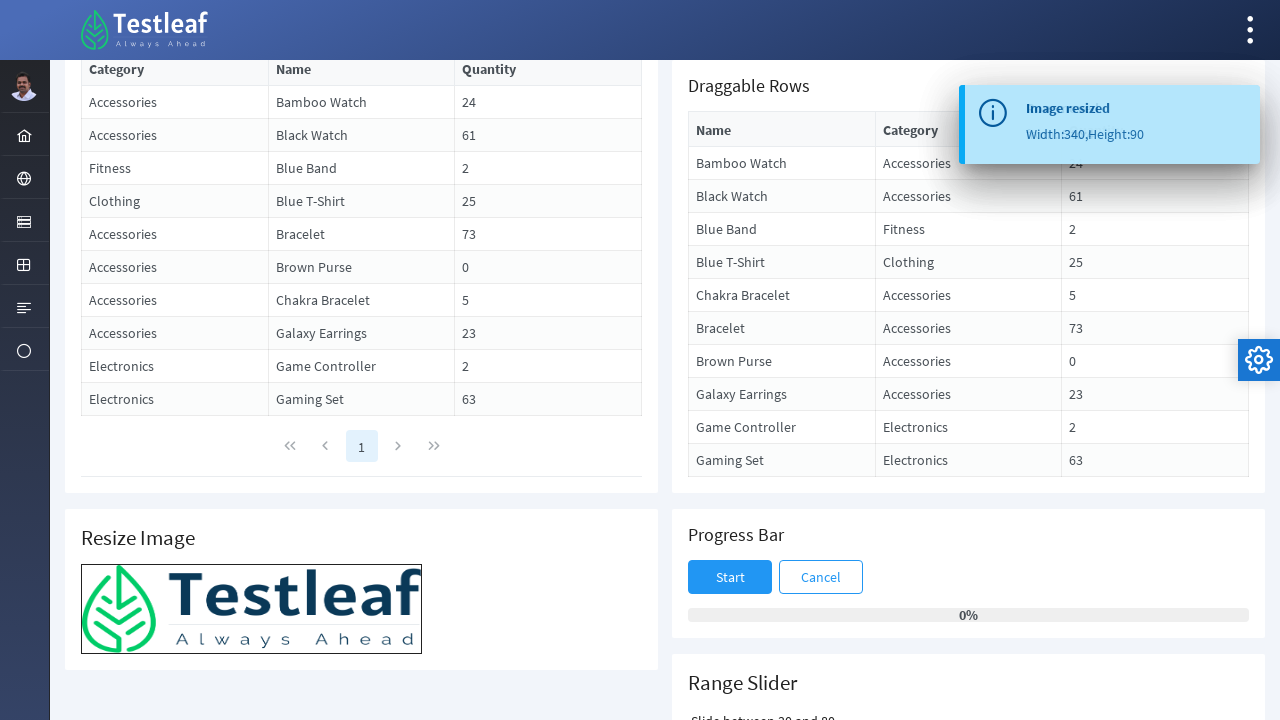

Released mouse button to complete second slider handle movement at (1061, 698)
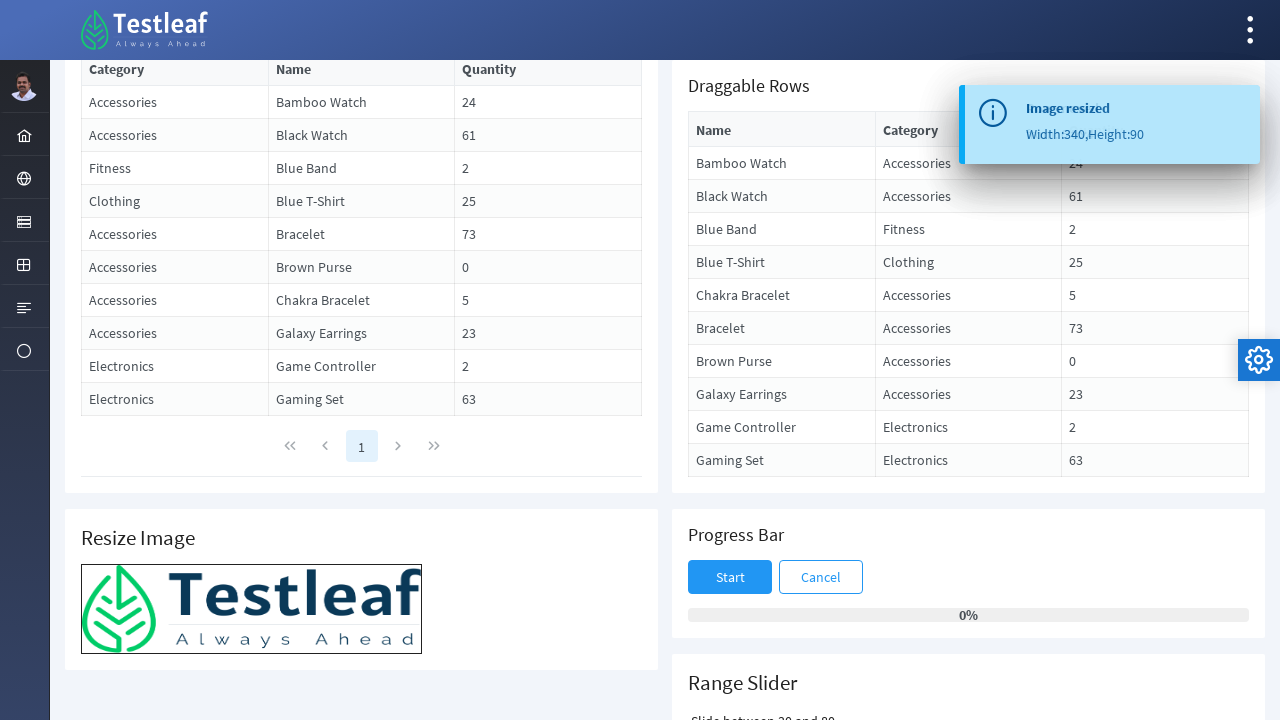

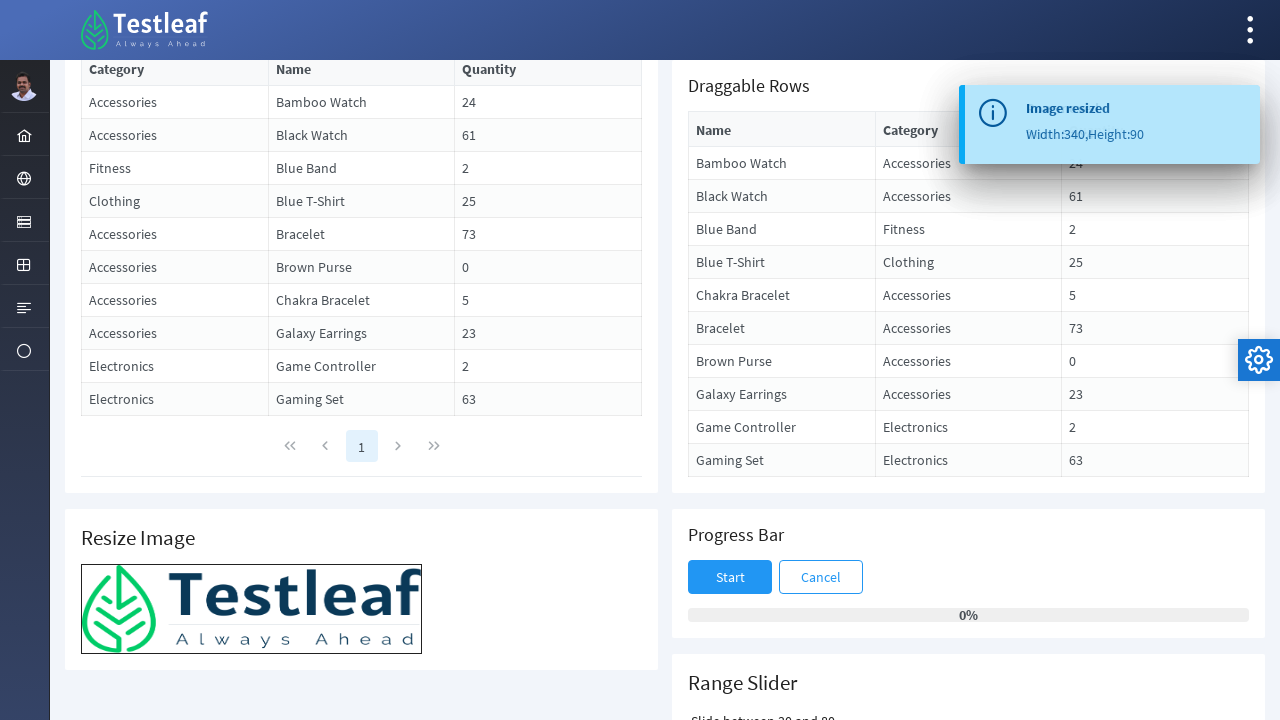